Tests the newsletter subscription functionality by scrolling to footer, entering an email address and verifying successful subscription

Starting URL: http://automationexercise.com

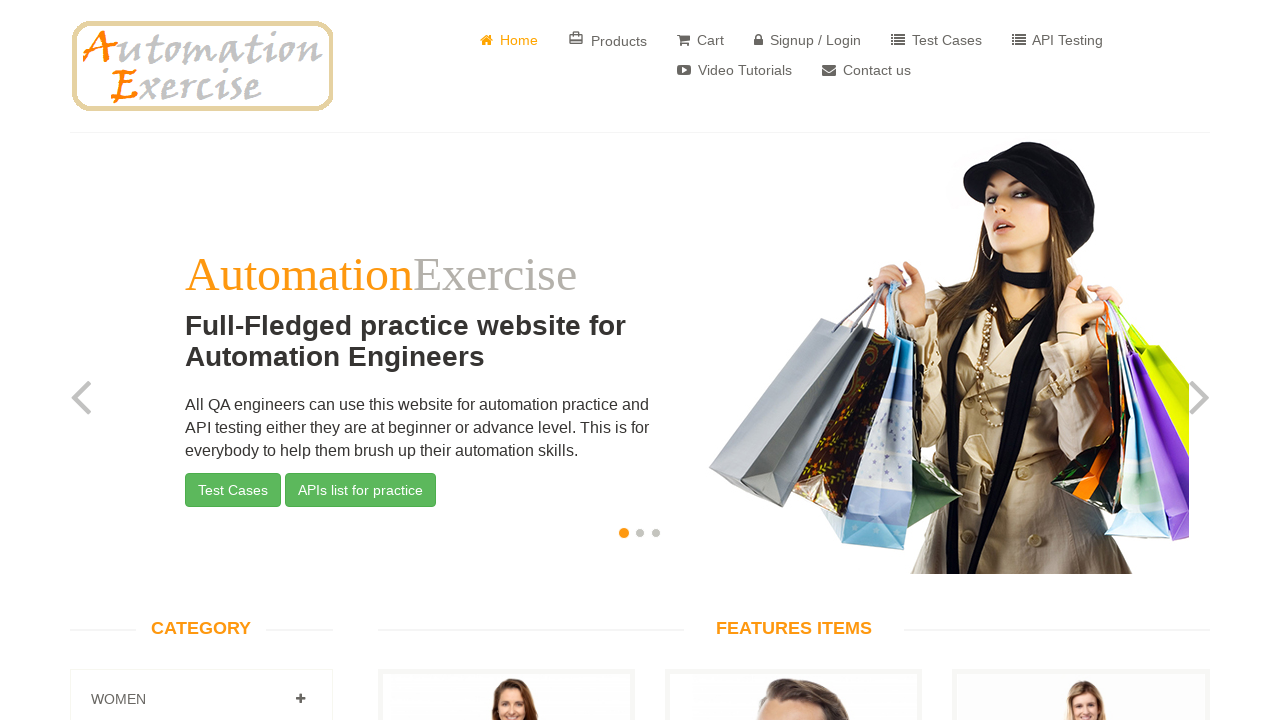

Verified homepage URL is correct
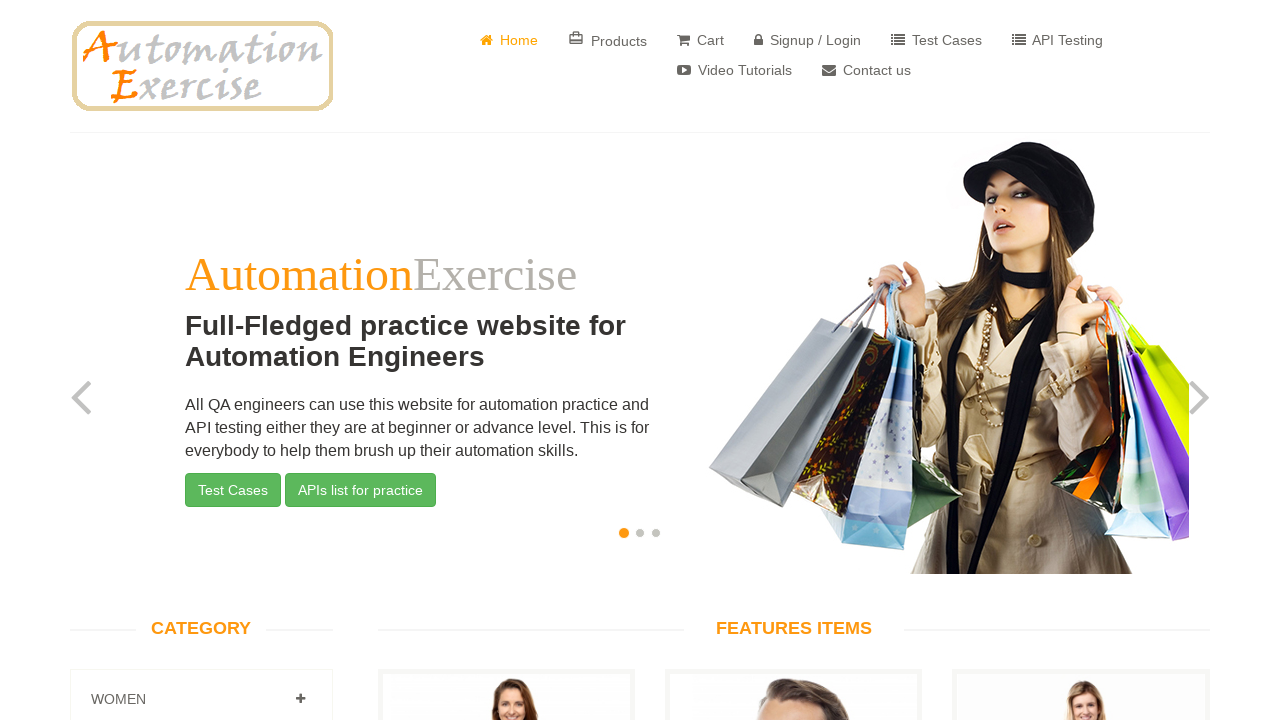

Scrolled down to reveal footer
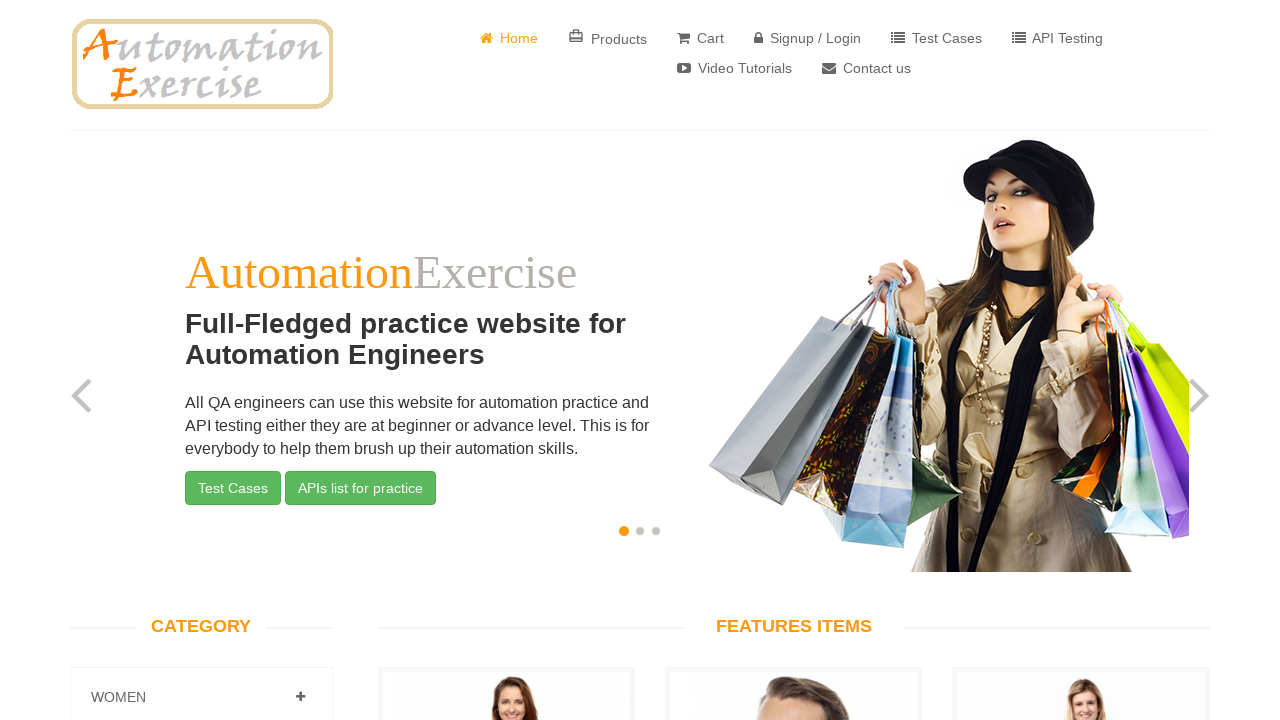

Subscription section is visible
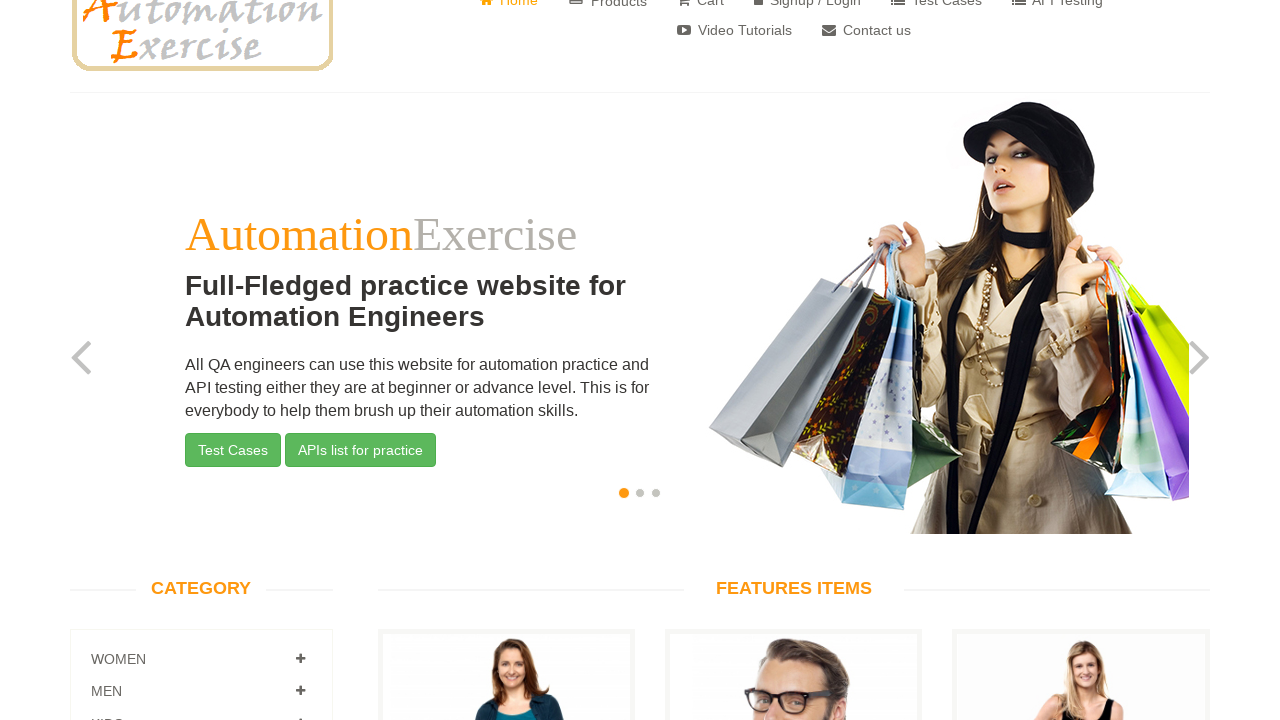

Entered email address 'testuser347@example.com' in subscription field on #susbscribe_email
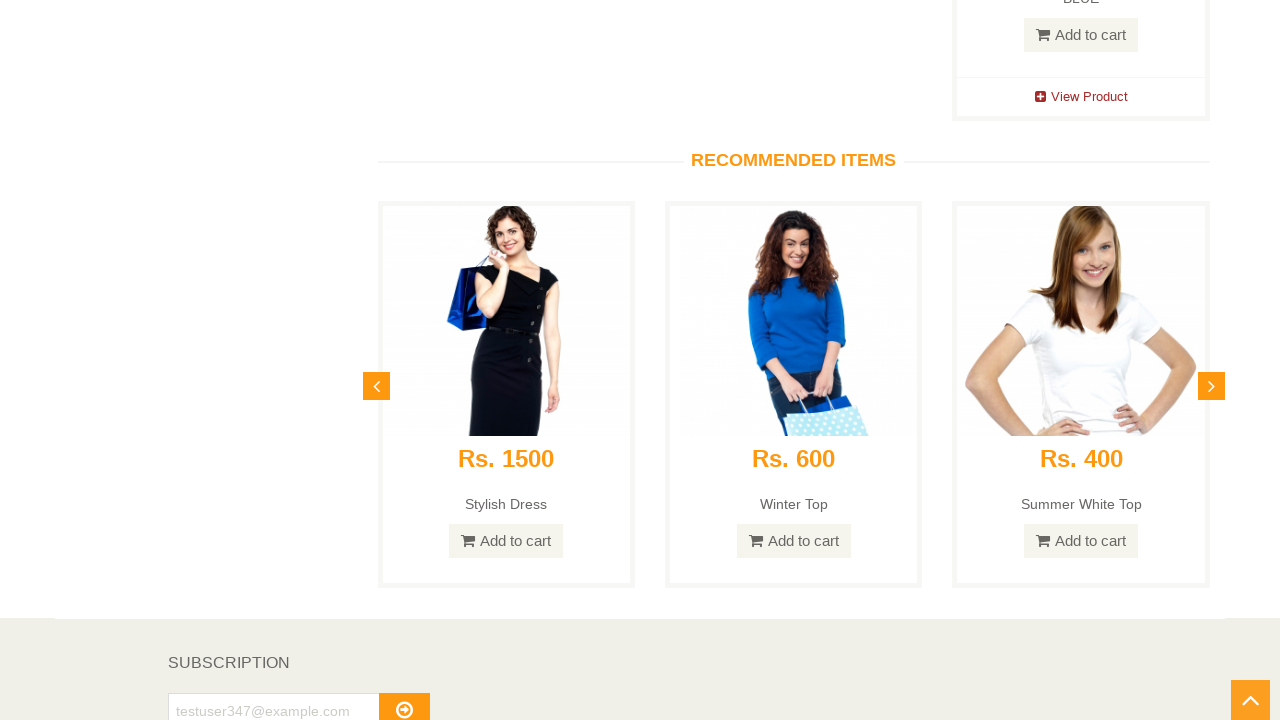

Pressed Enter to submit subscription on #susbscribe_email
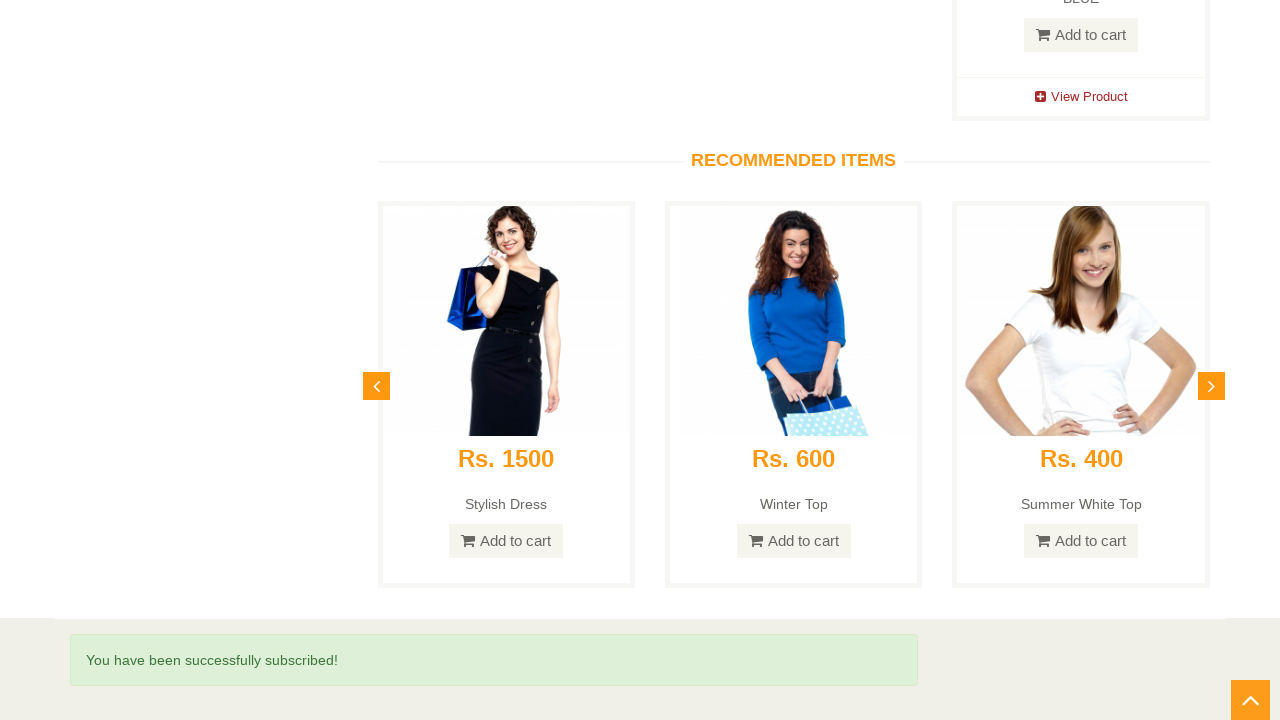

Newsletter subscription success message displayed
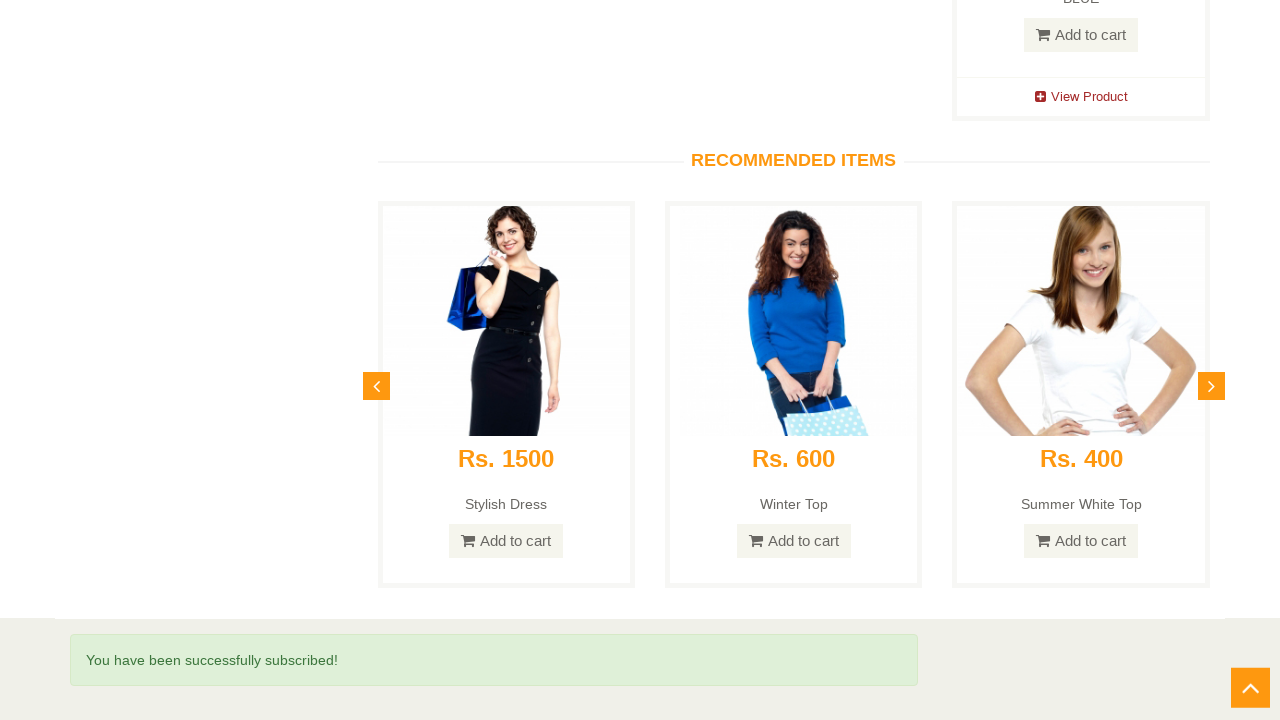

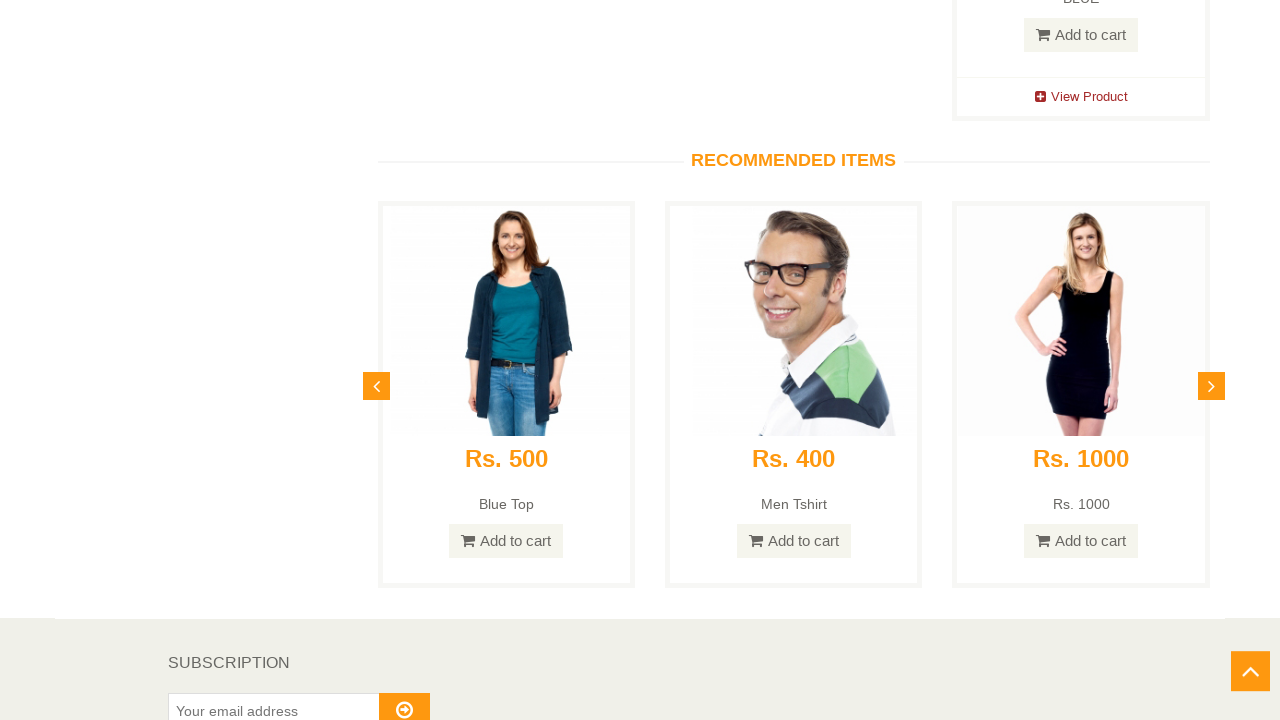